Tests file upload functionality by selecting a file through an input field

Starting URL: https://www.lambdatest.com/selenium-playground/upload-file-demo

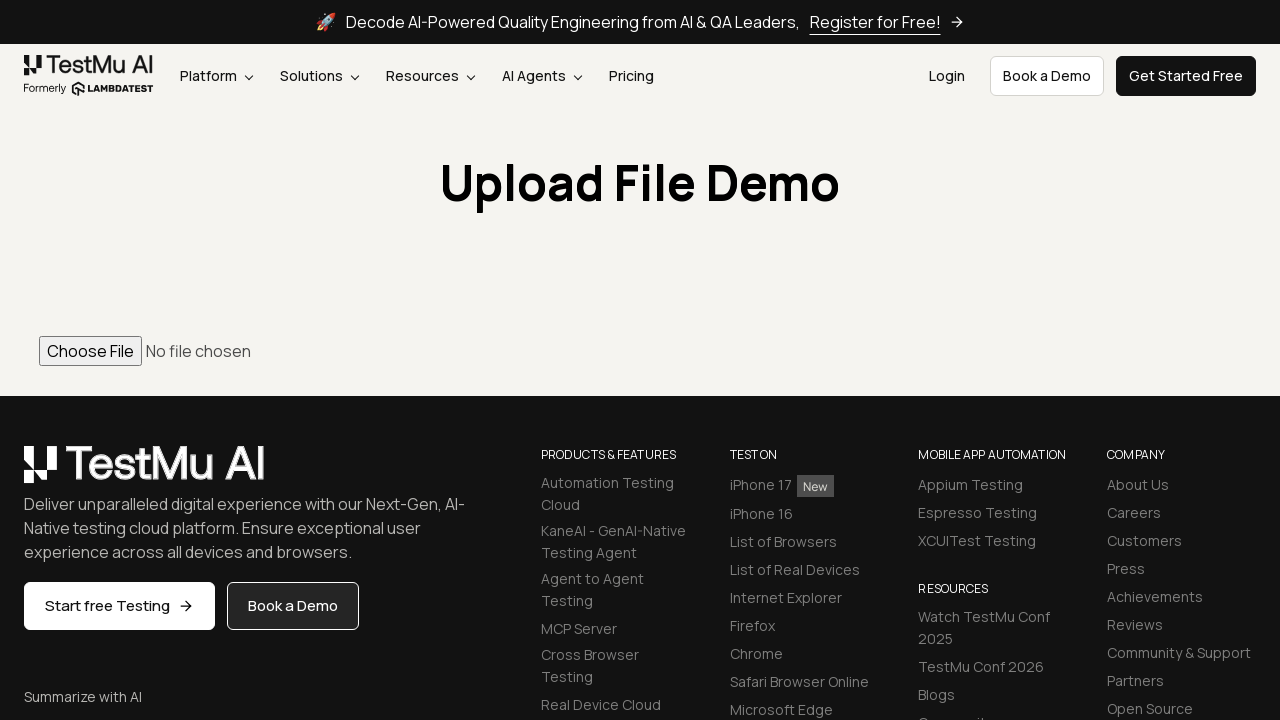

Created temporary PDF test file
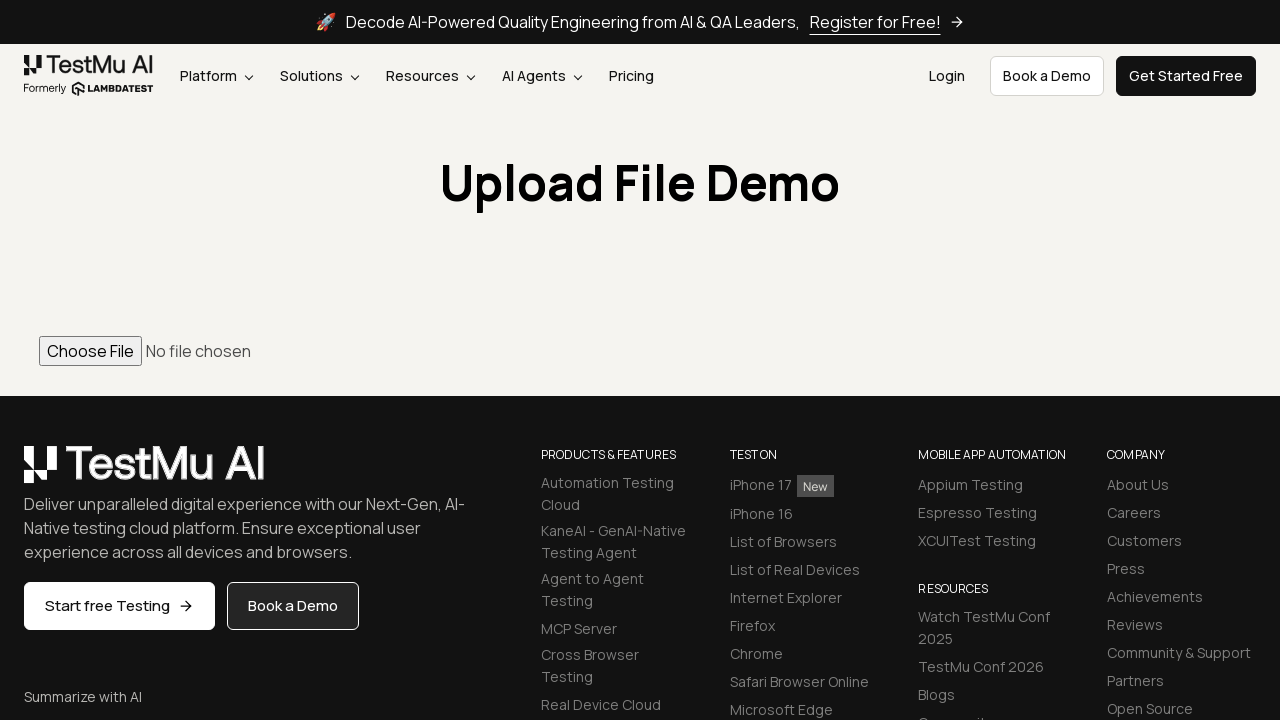

Uploaded PDF file to the file input field
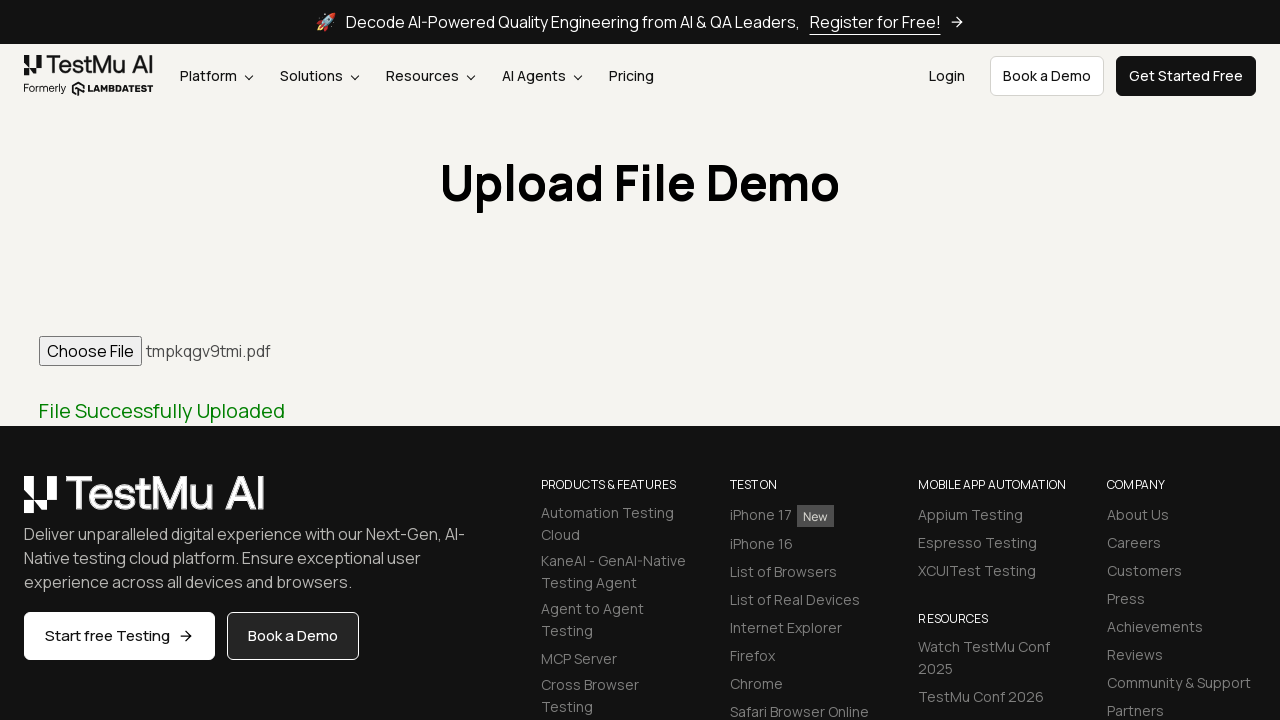

Cleaned up temporary test file
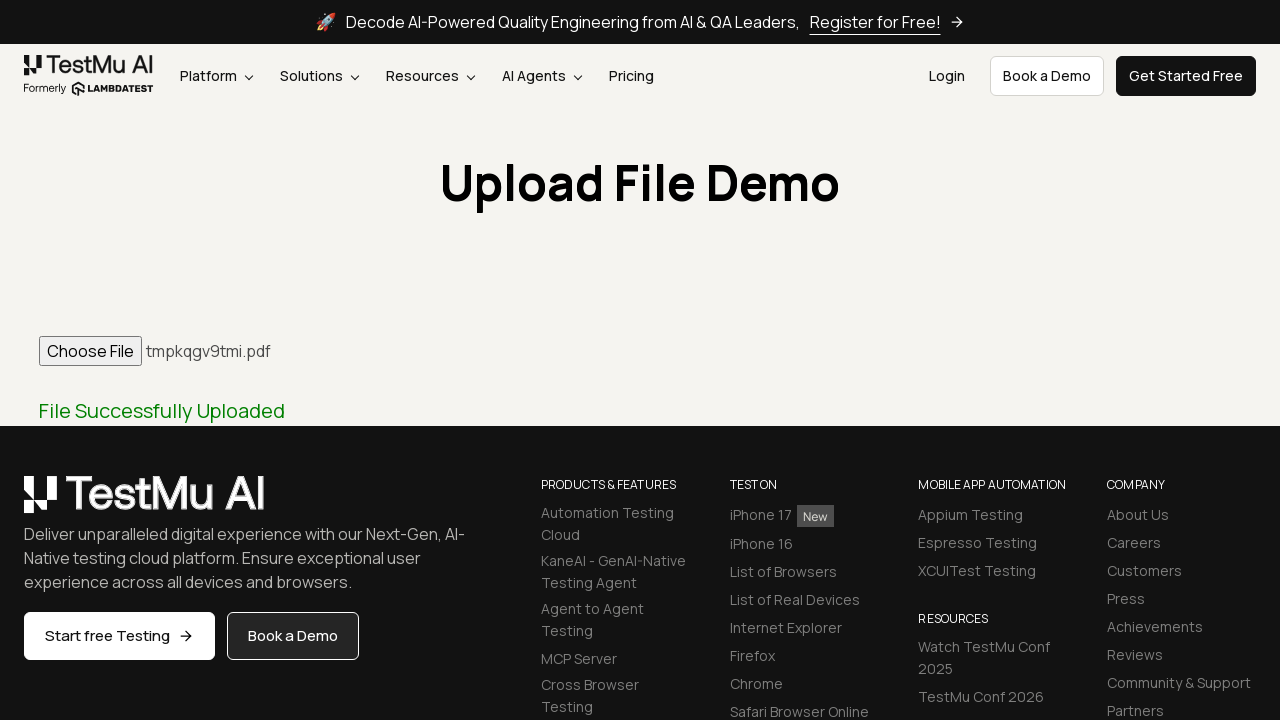

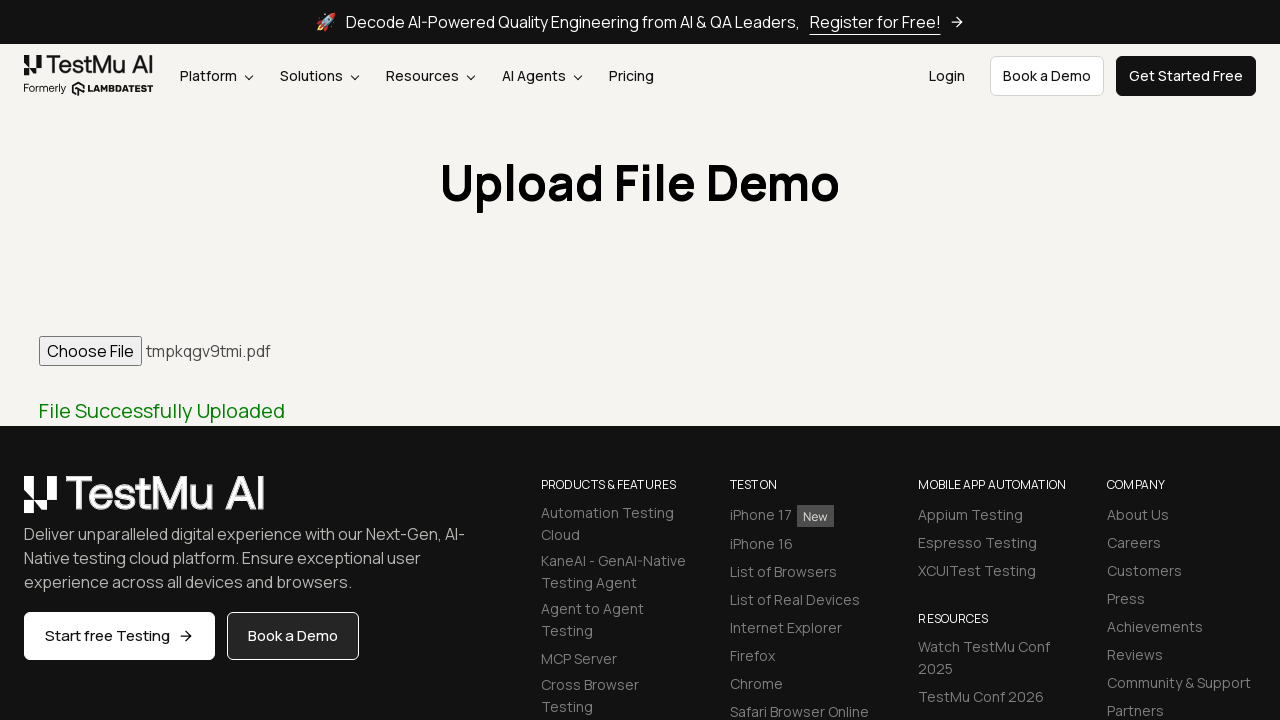